Tests drag and drop functionality by dragging element from column A to column B on The Internet demo site

Starting URL: https://the-internet.herokuapp.com/drag_and_drop

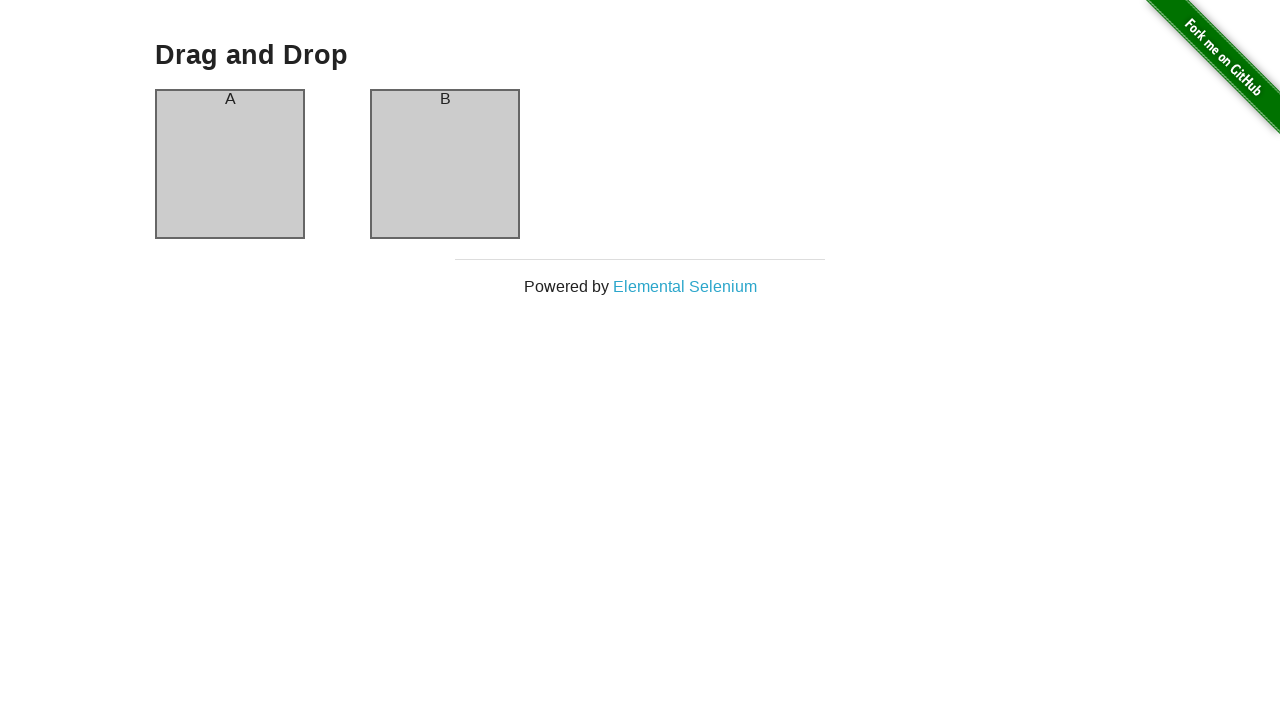

Located source element in column A
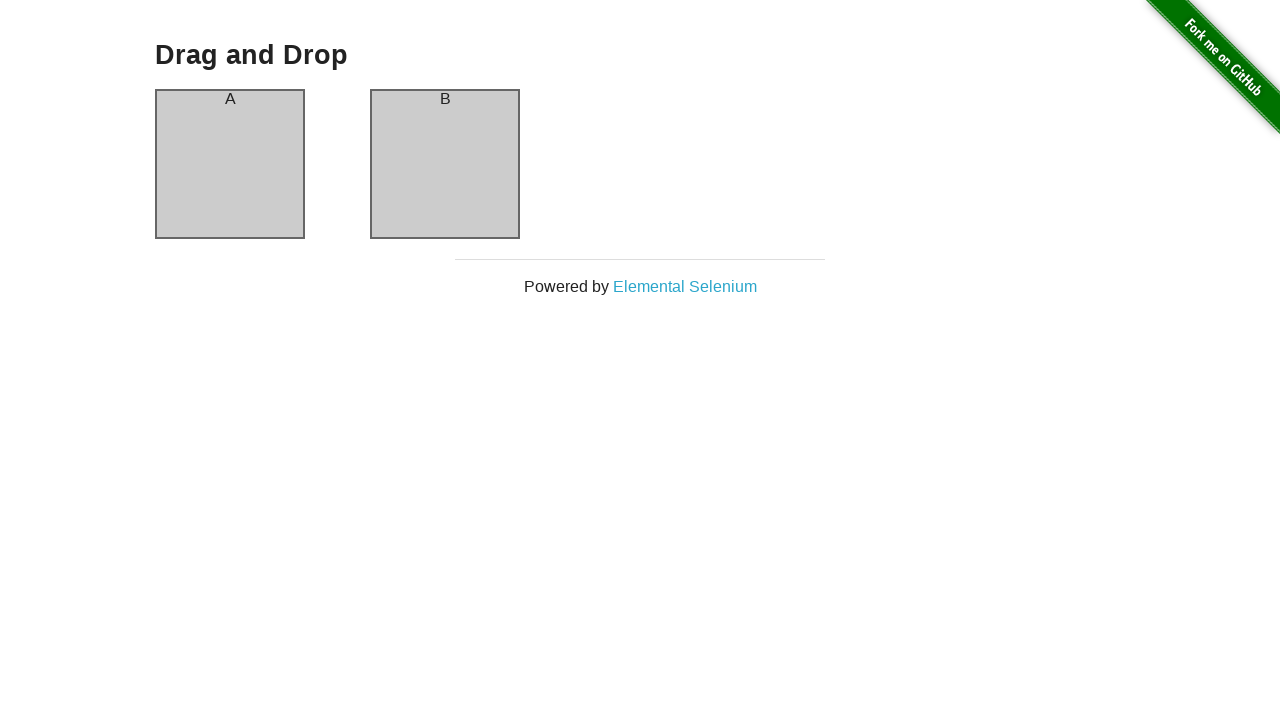

Located target element in column B
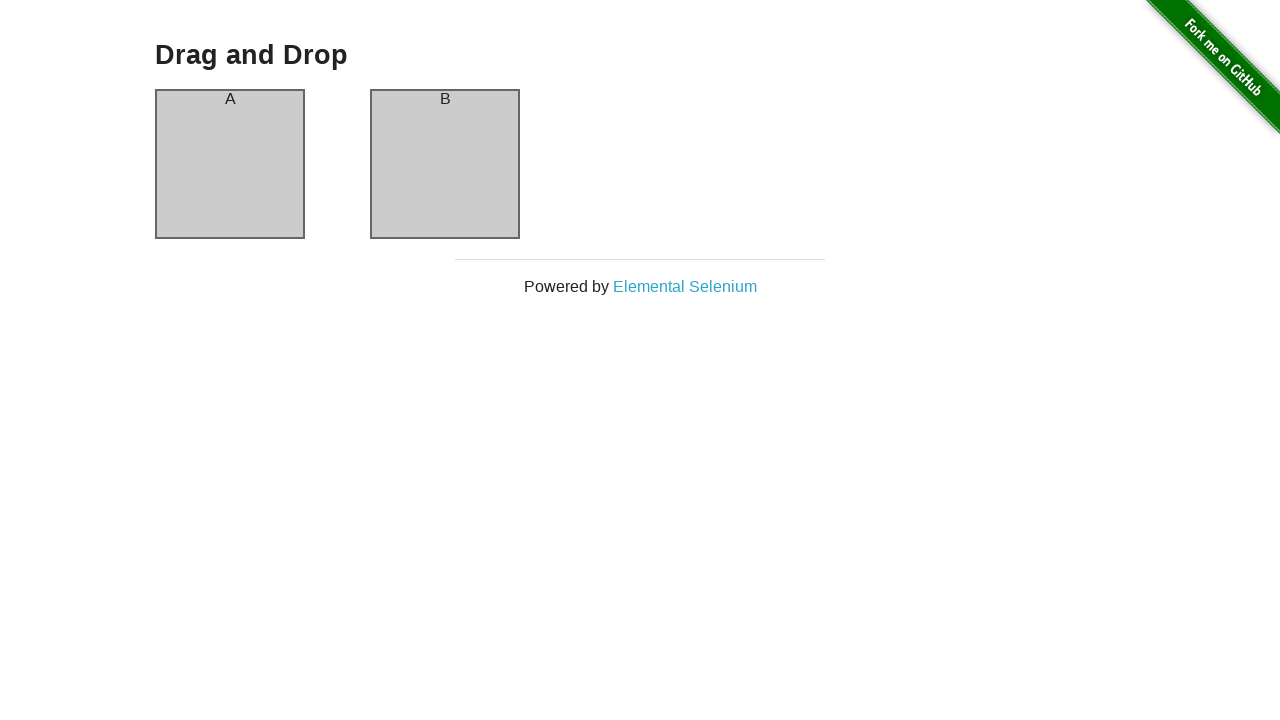

Dragged element from column A to column B at (445, 164)
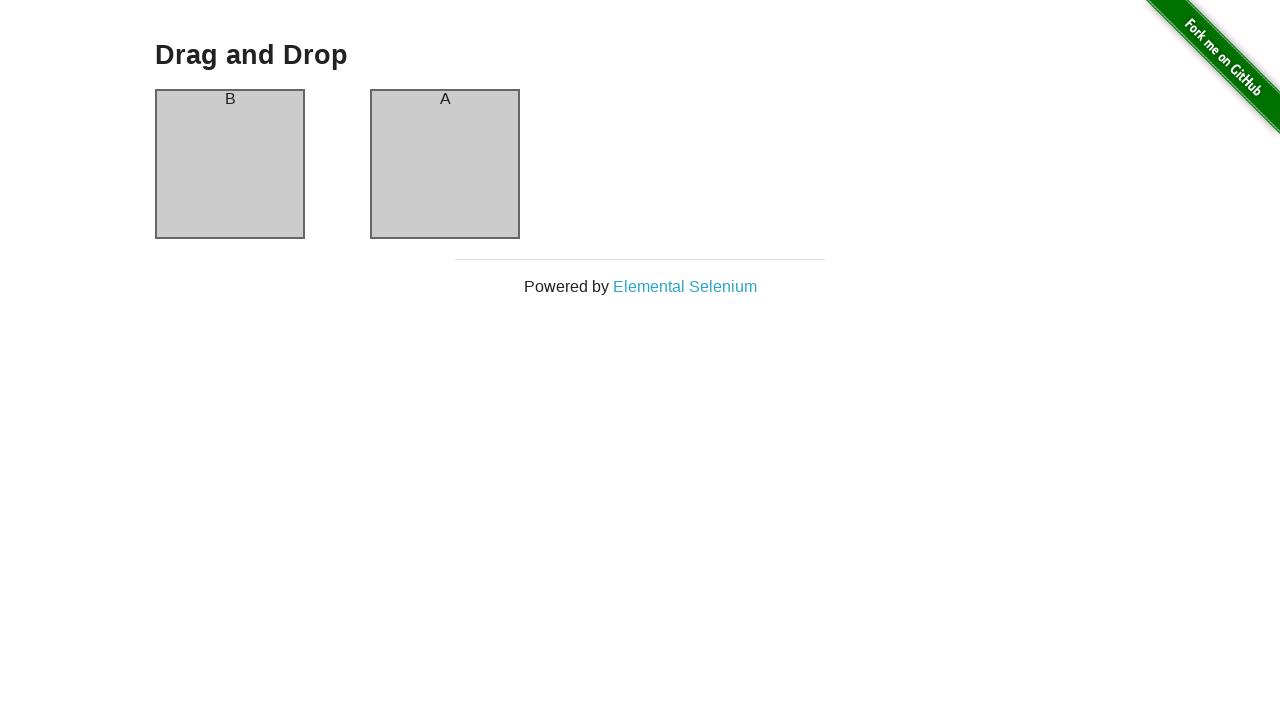

Waited for drag and drop action to complete
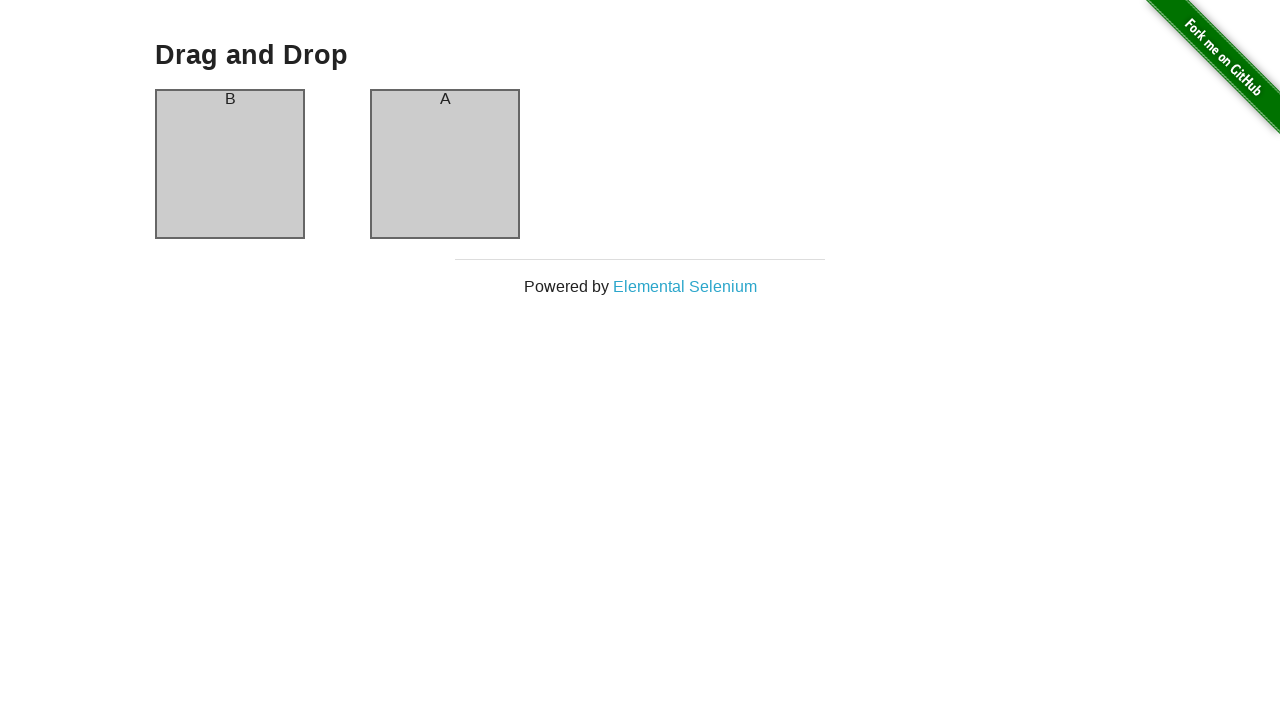

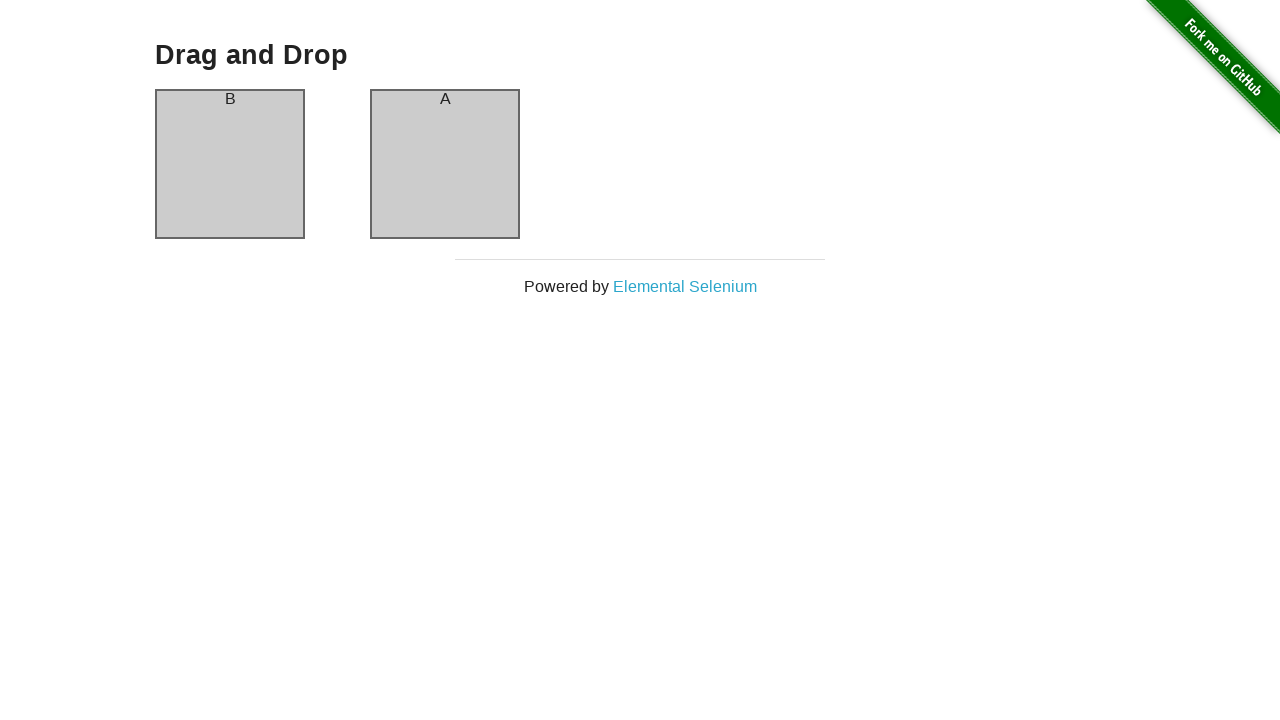